Clicks the "More info about service" link and verifies the title of the new page

Starting URL: https://www.mts.by/

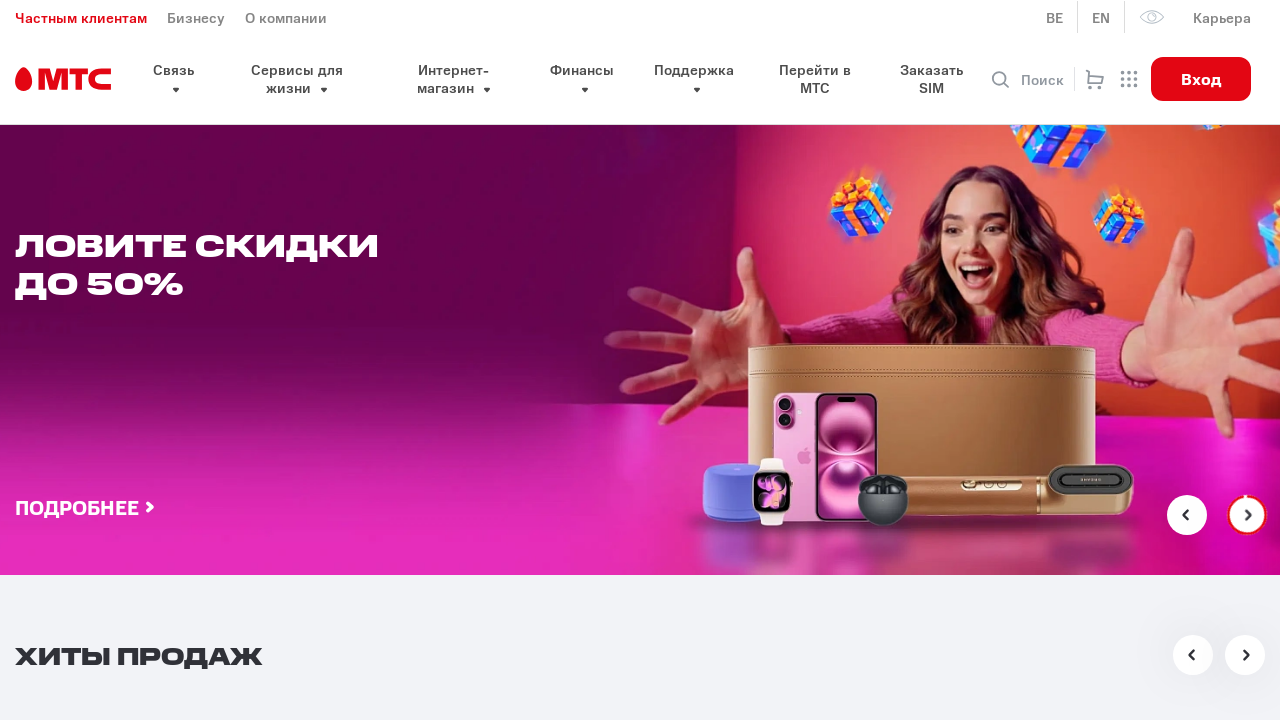

Clicked the 'More info about service' link at (190, 361) on text=Подробнее о сервисе
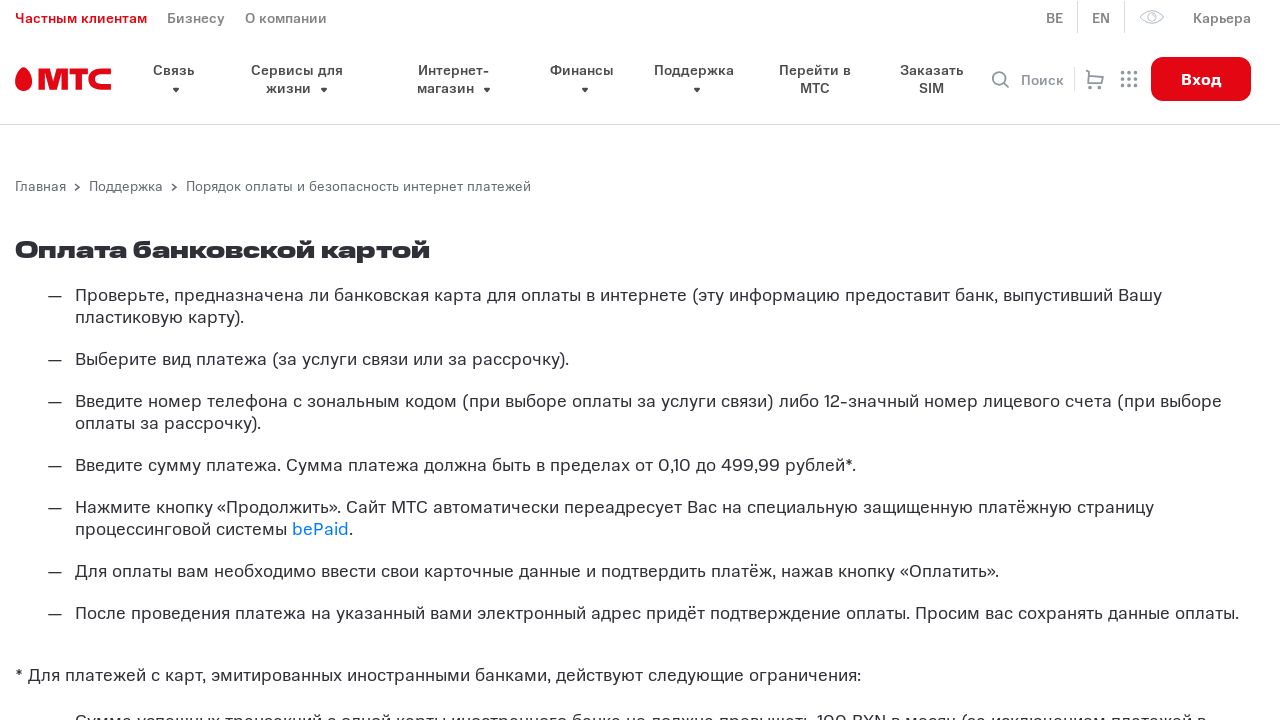

Waited for page to load
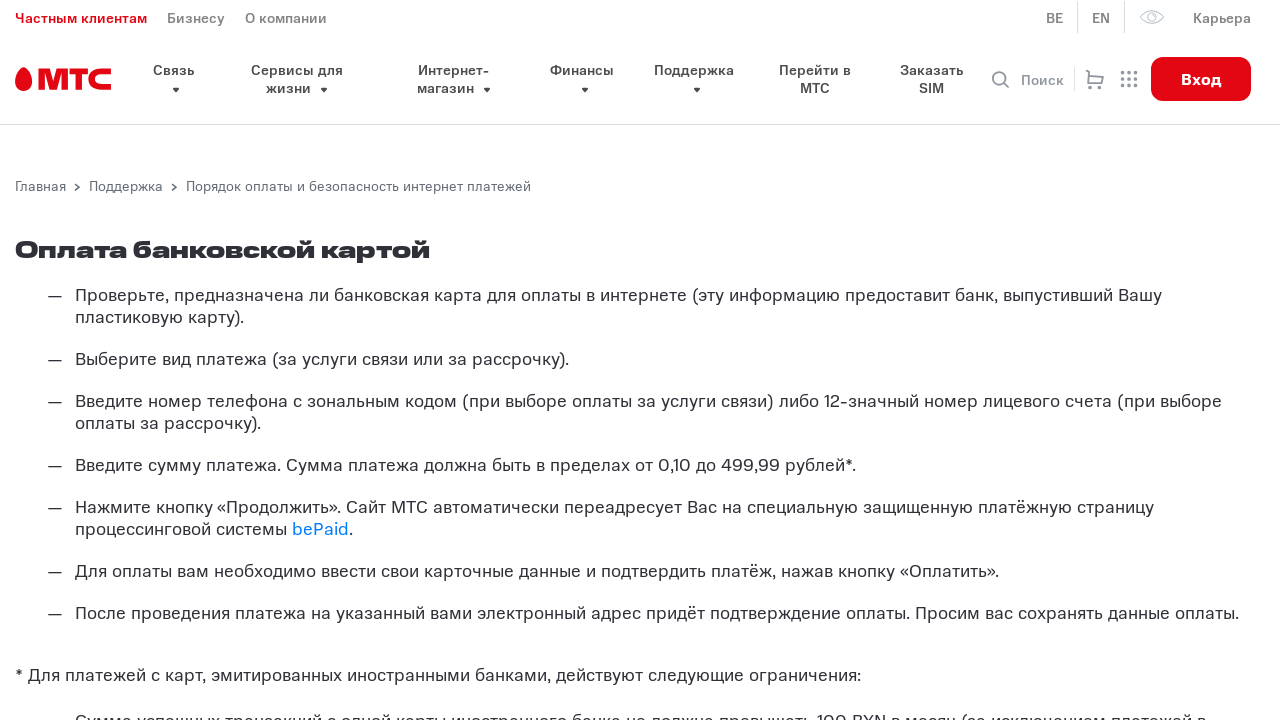

Verified new page title is 'Порядок оплаты и безопасность интернет платежей'
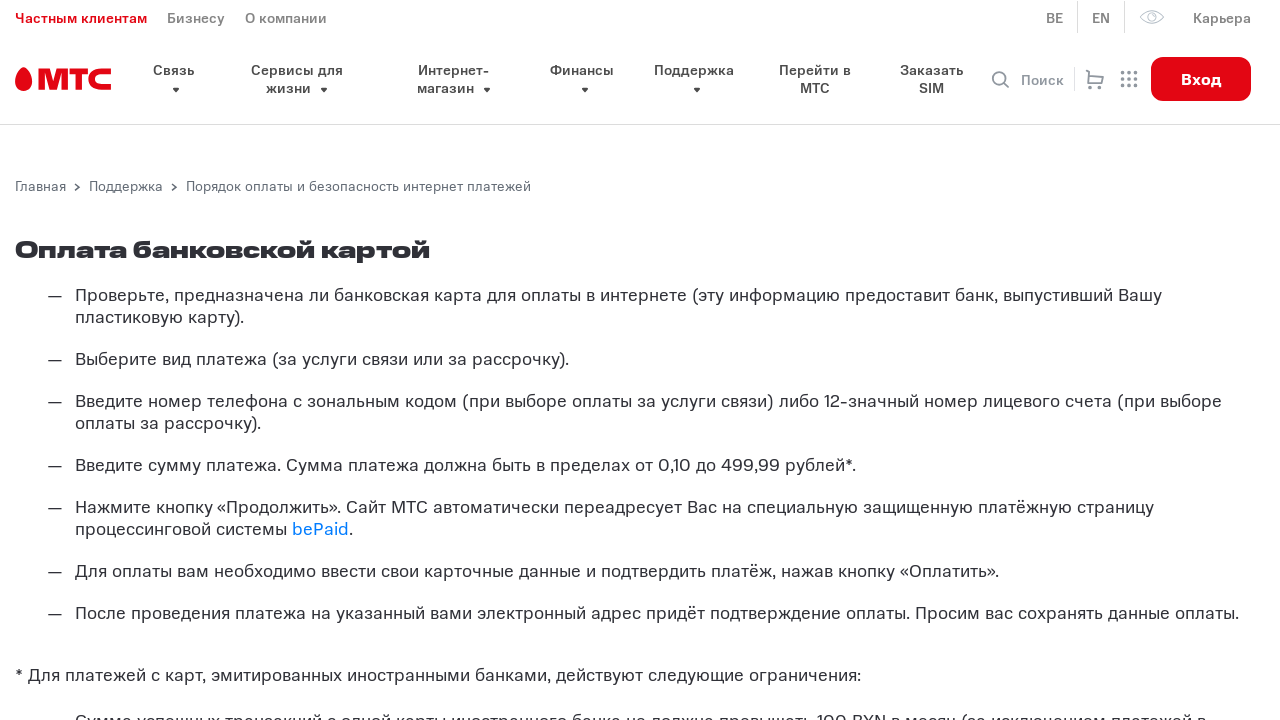

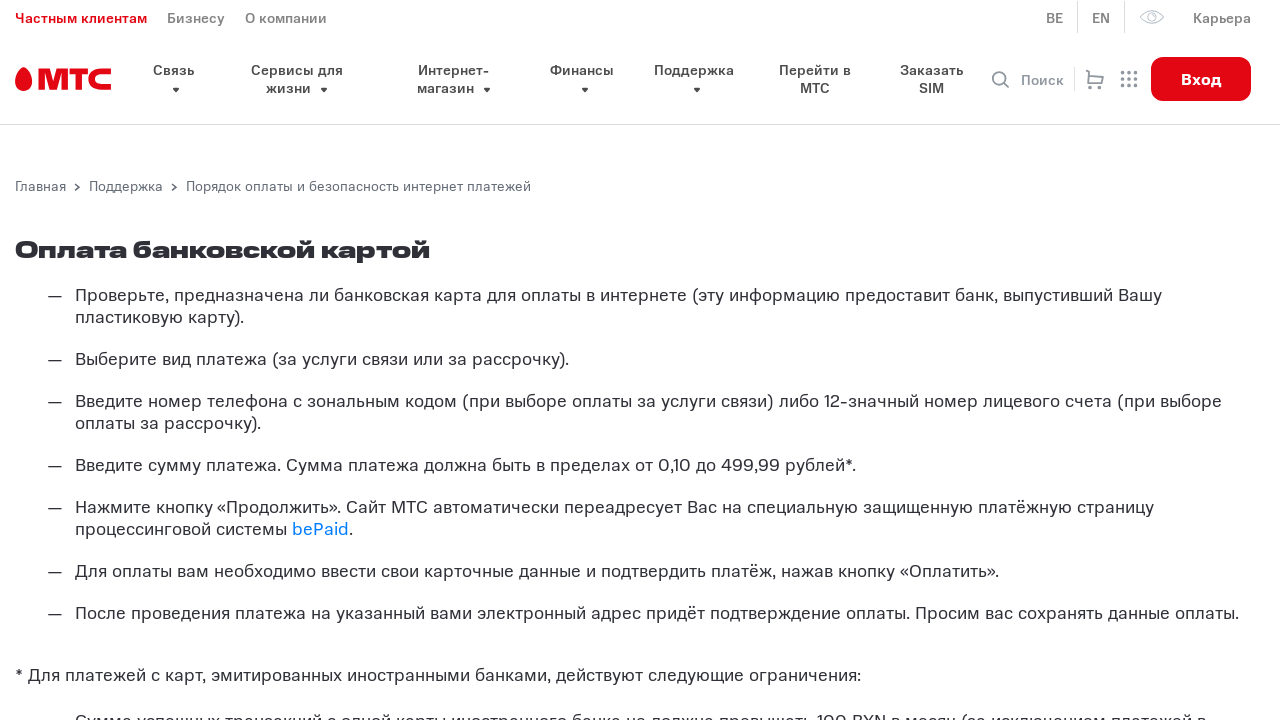